Navigates to YouTube and refreshes the page five times to test page reload functionality

Starting URL: https://www.youtube.com/

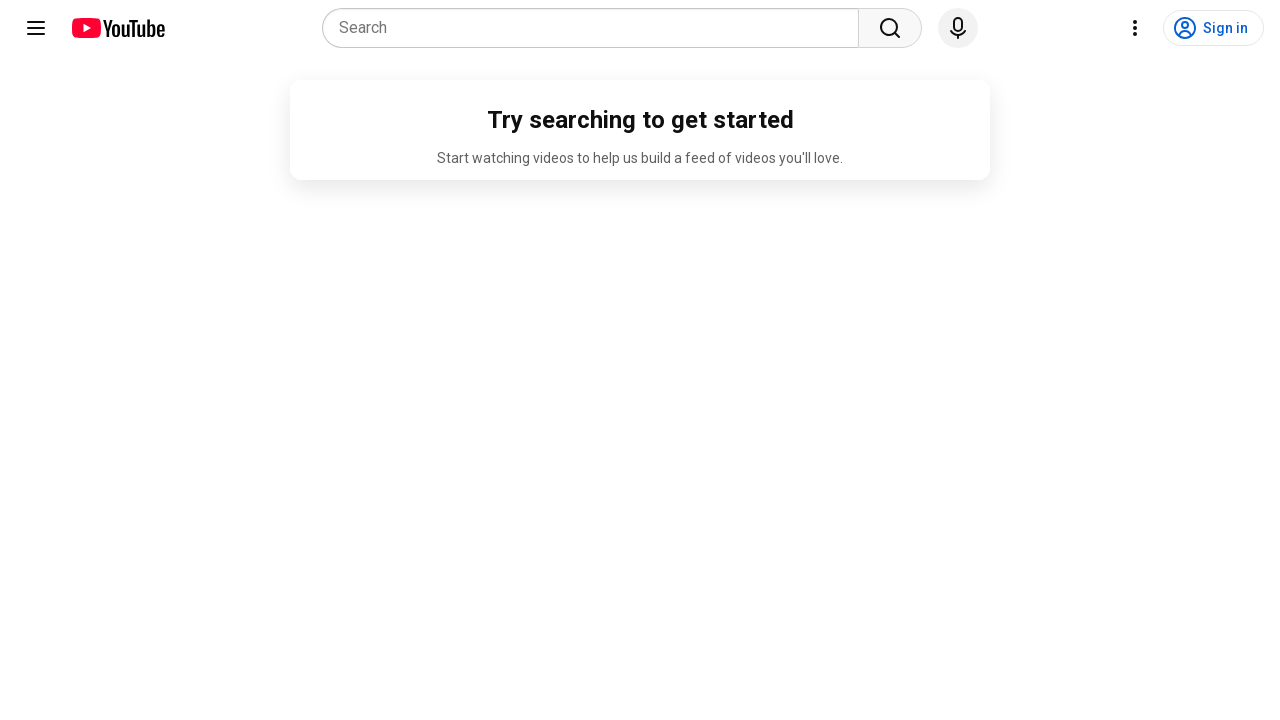

Navigated to YouTube homepage
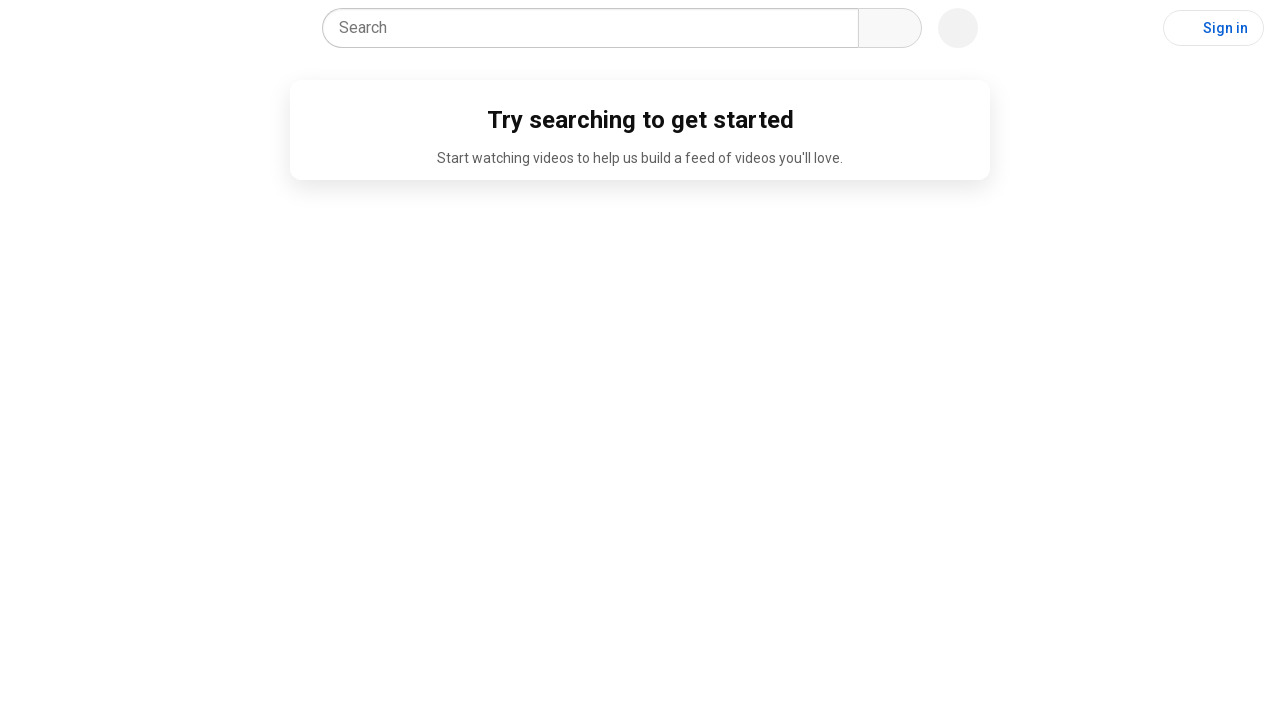

Reloaded YouTube page (reload 1 of 5)
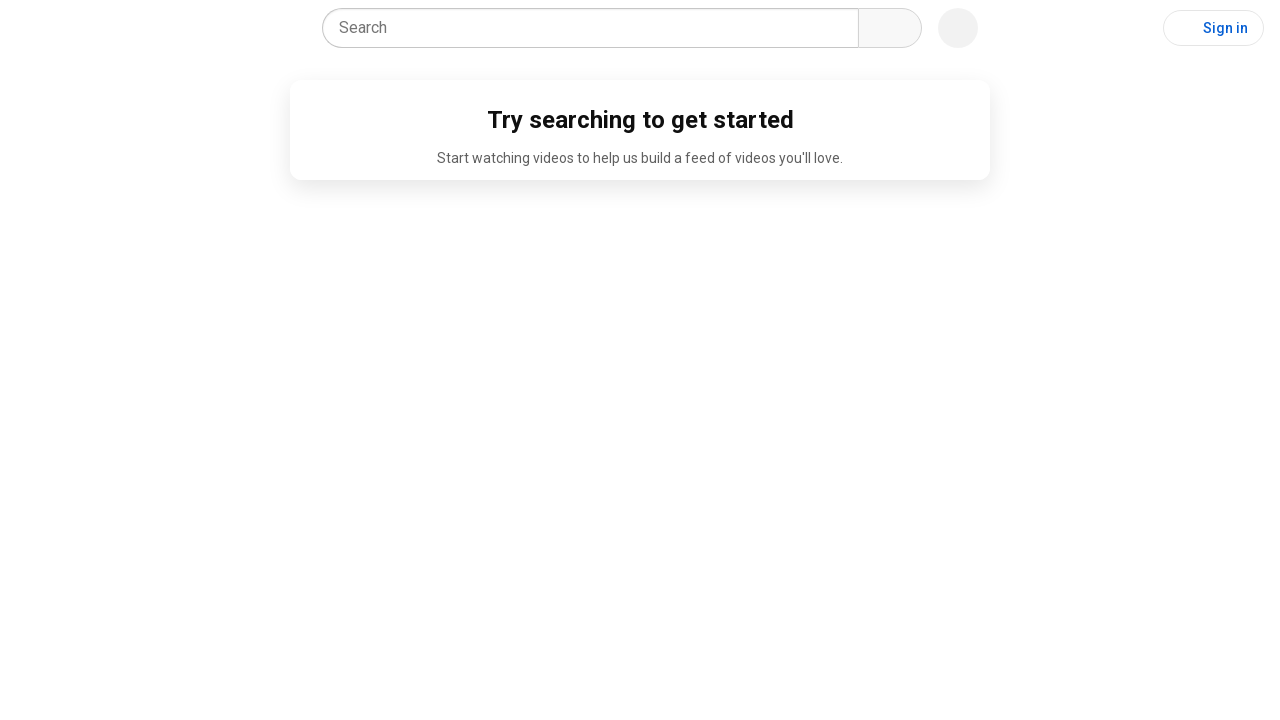

Reloaded YouTube page (reload 2 of 5)
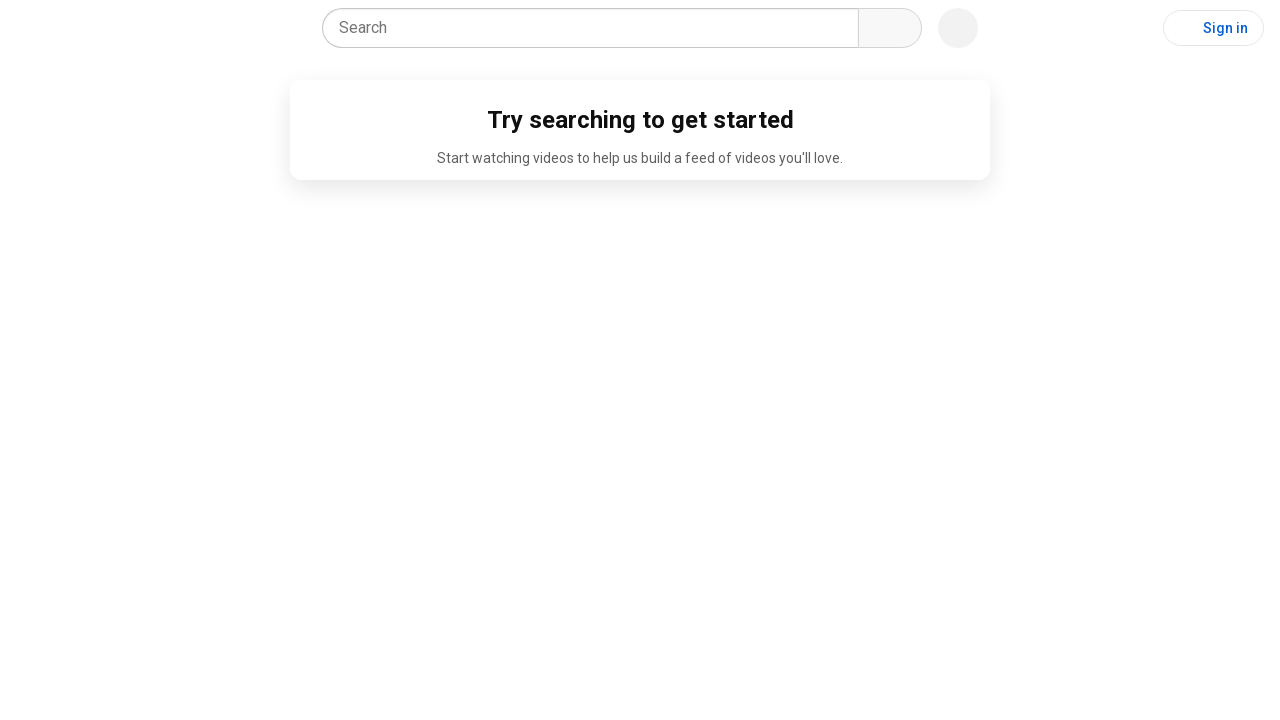

Reloaded YouTube page (reload 3 of 5)
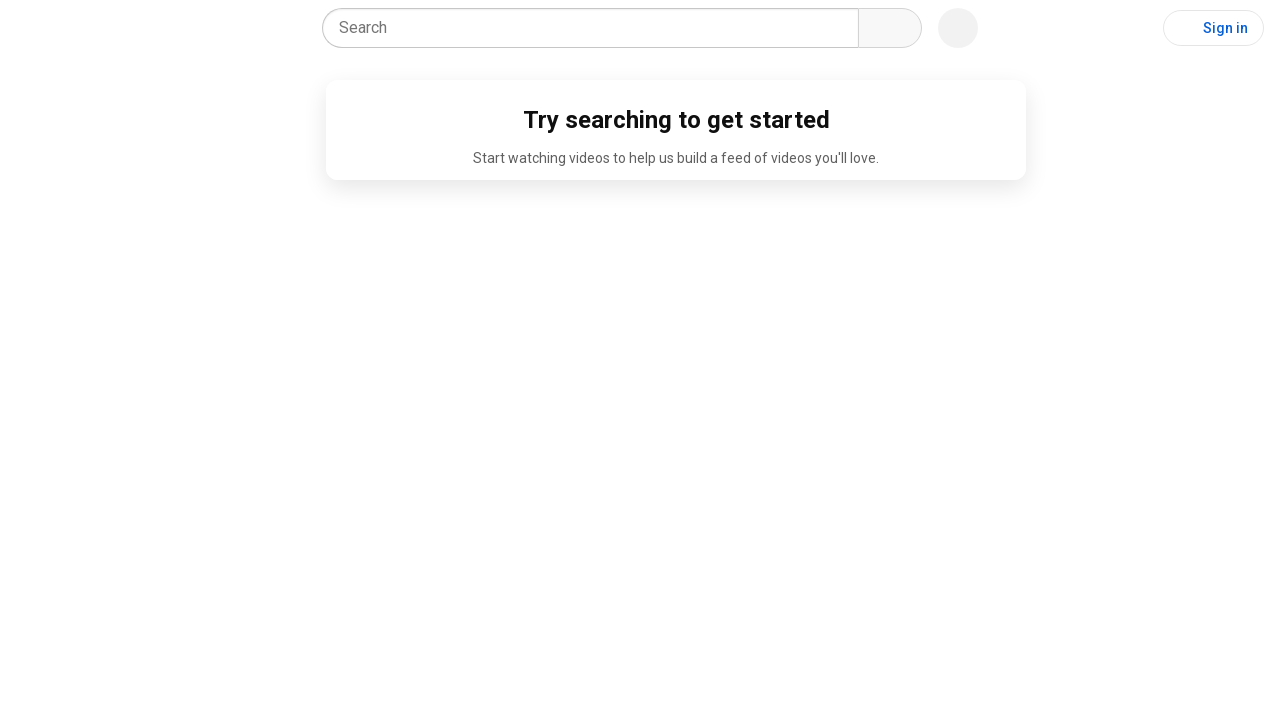

Reloaded YouTube page (reload 4 of 5)
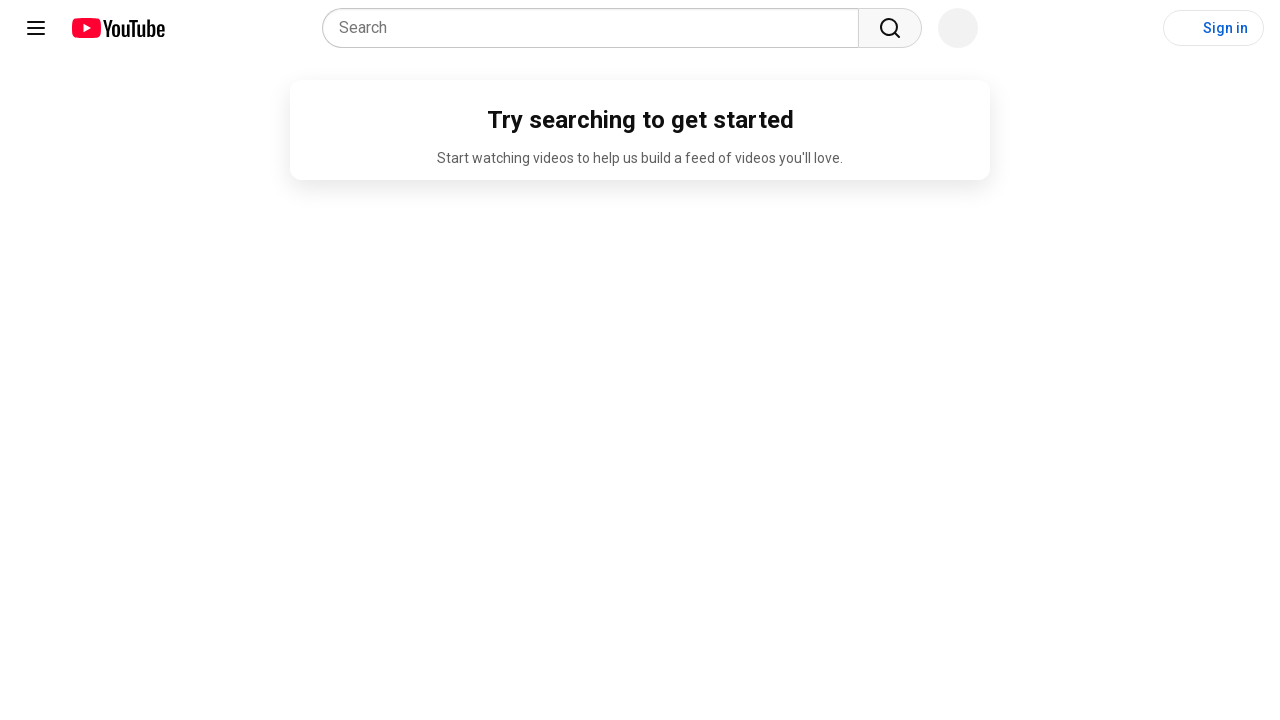

Reloaded YouTube page (reload 5 of 5)
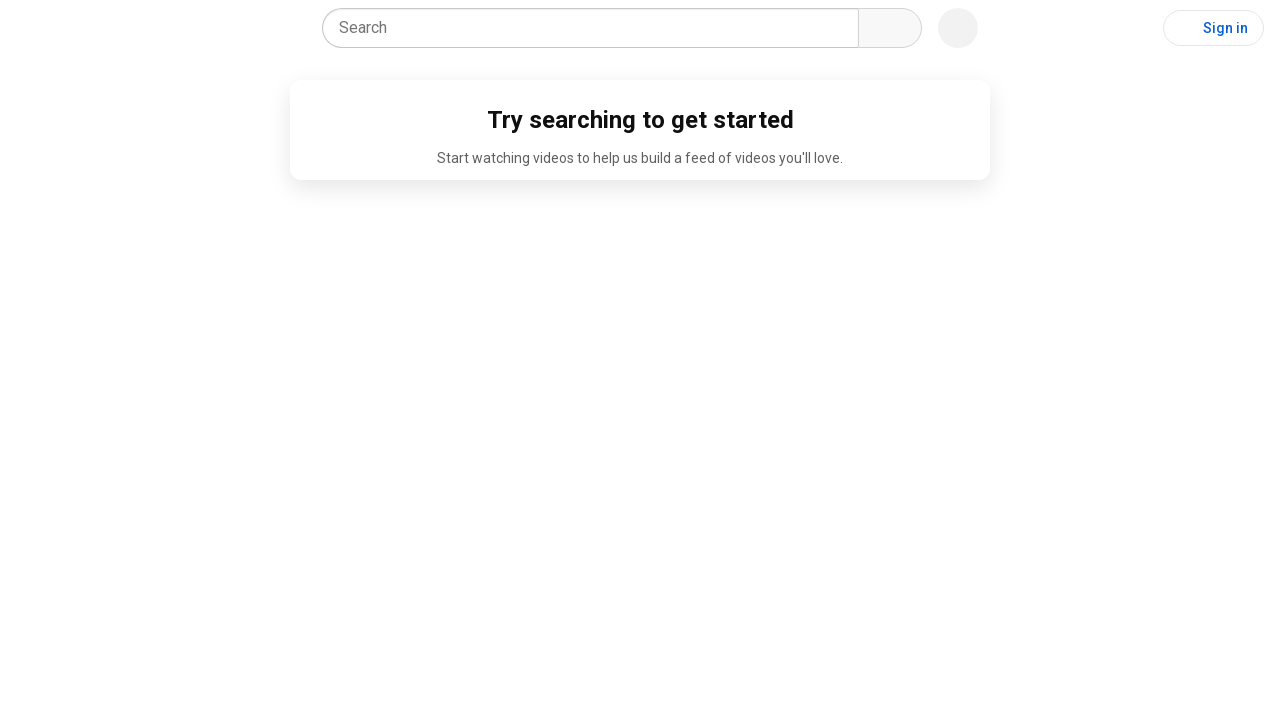

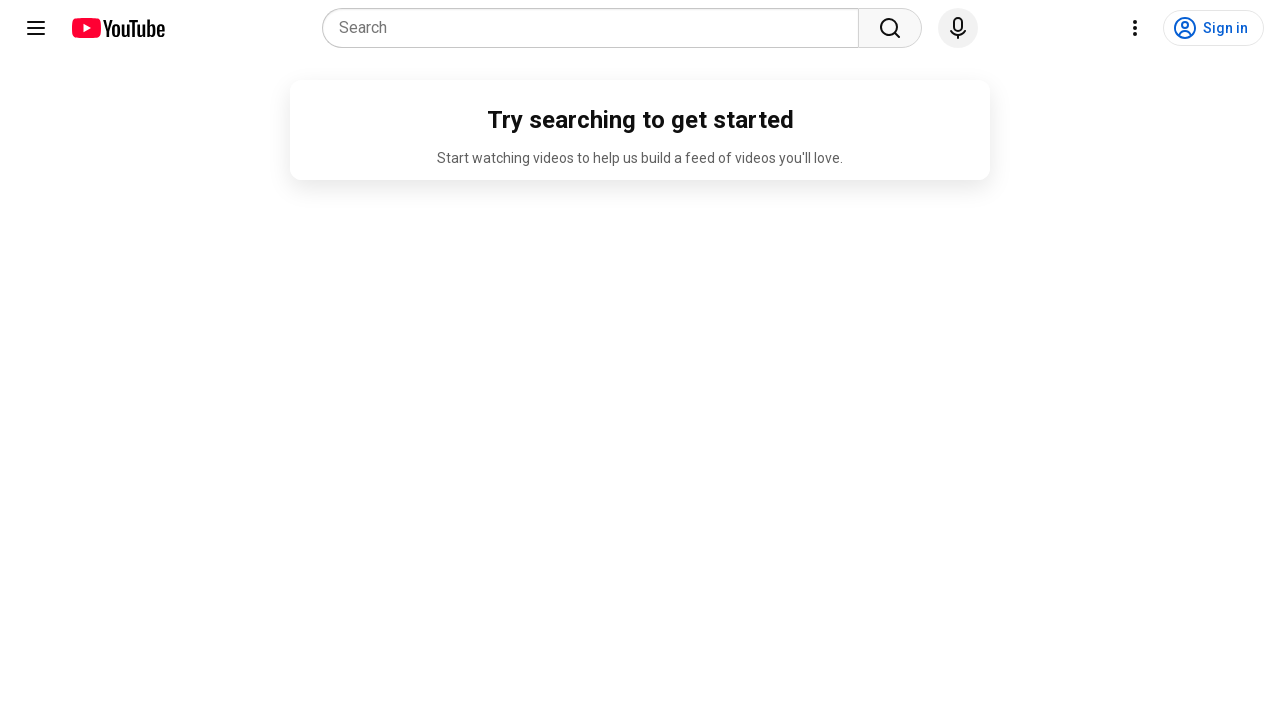